Tests drag and drop functionality by dragging an element from source to target location

Starting URL: https://selenium08.blogspot.com/2020/01/drag-drop.html

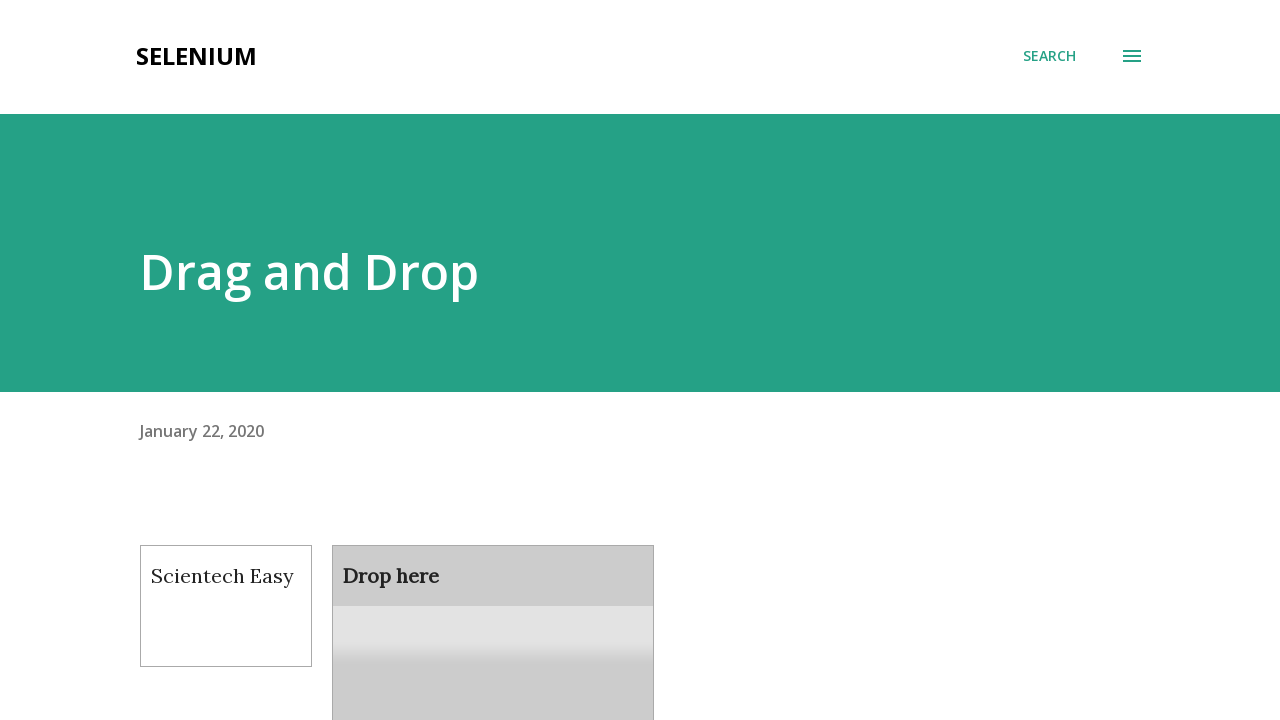

Located draggable element with ID 'draggable'
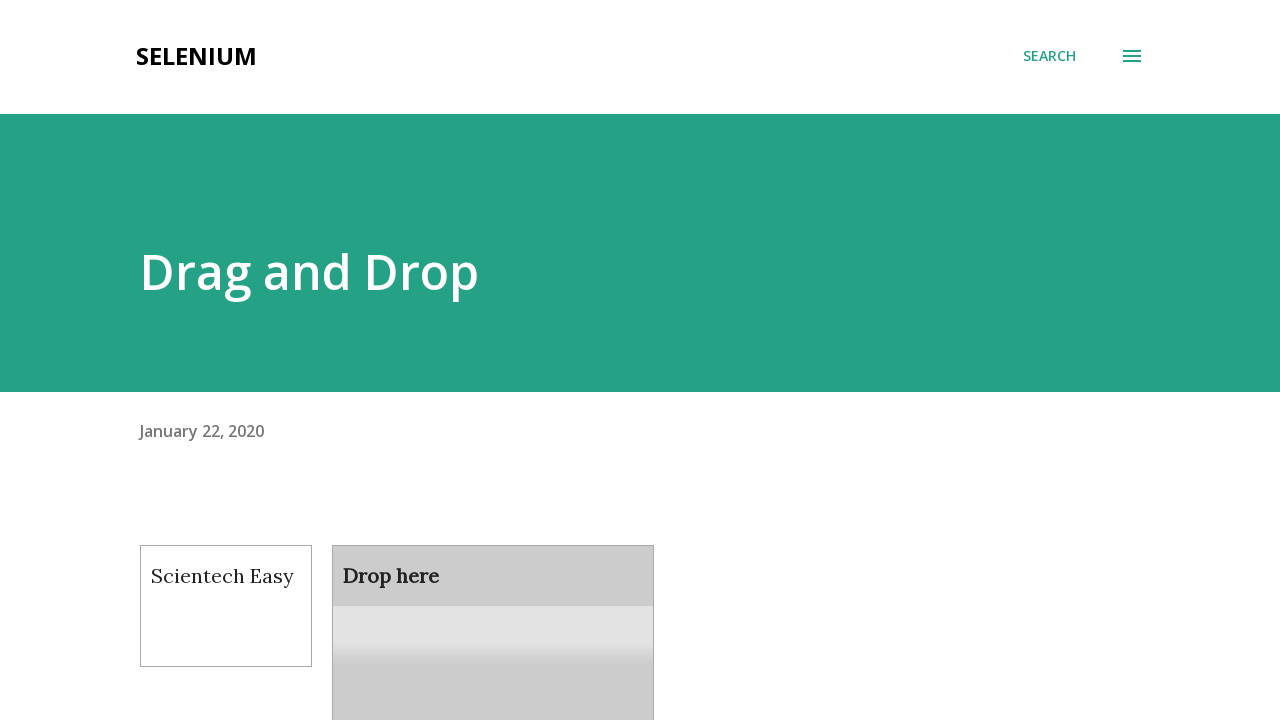

Located droppable element with ID 'droppable'
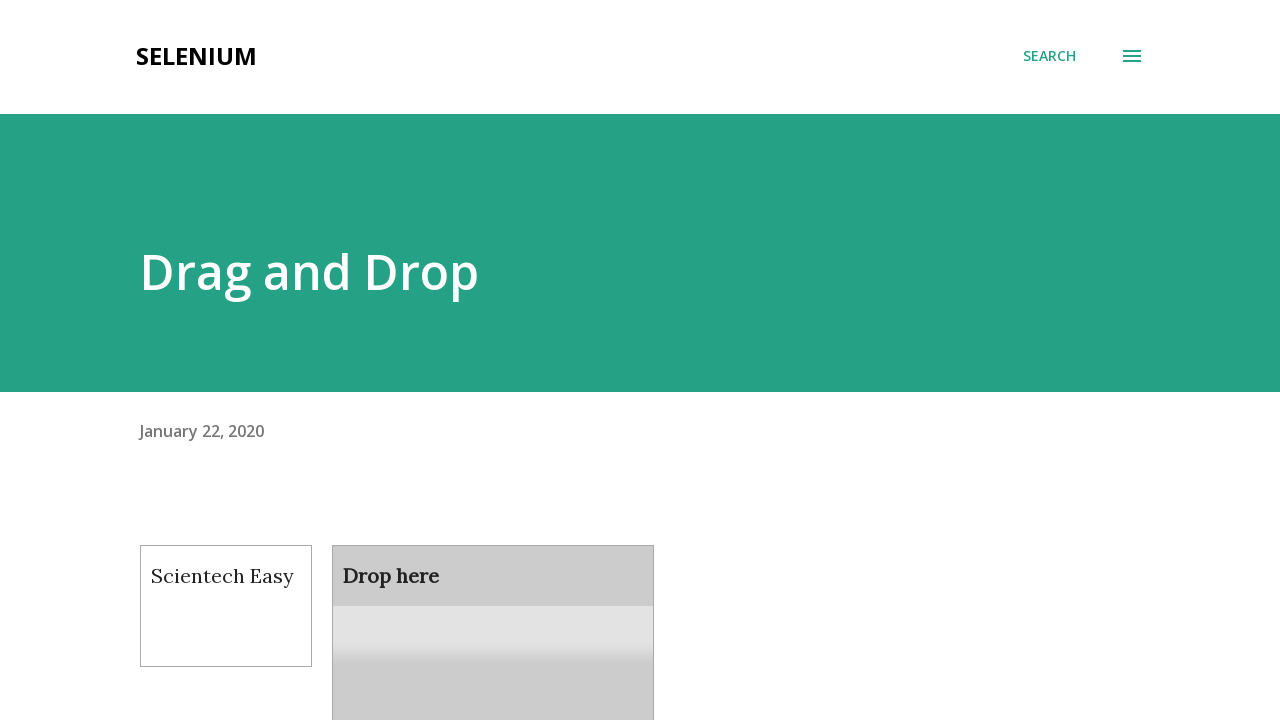

Dragged element from source to target location at (493, 609)
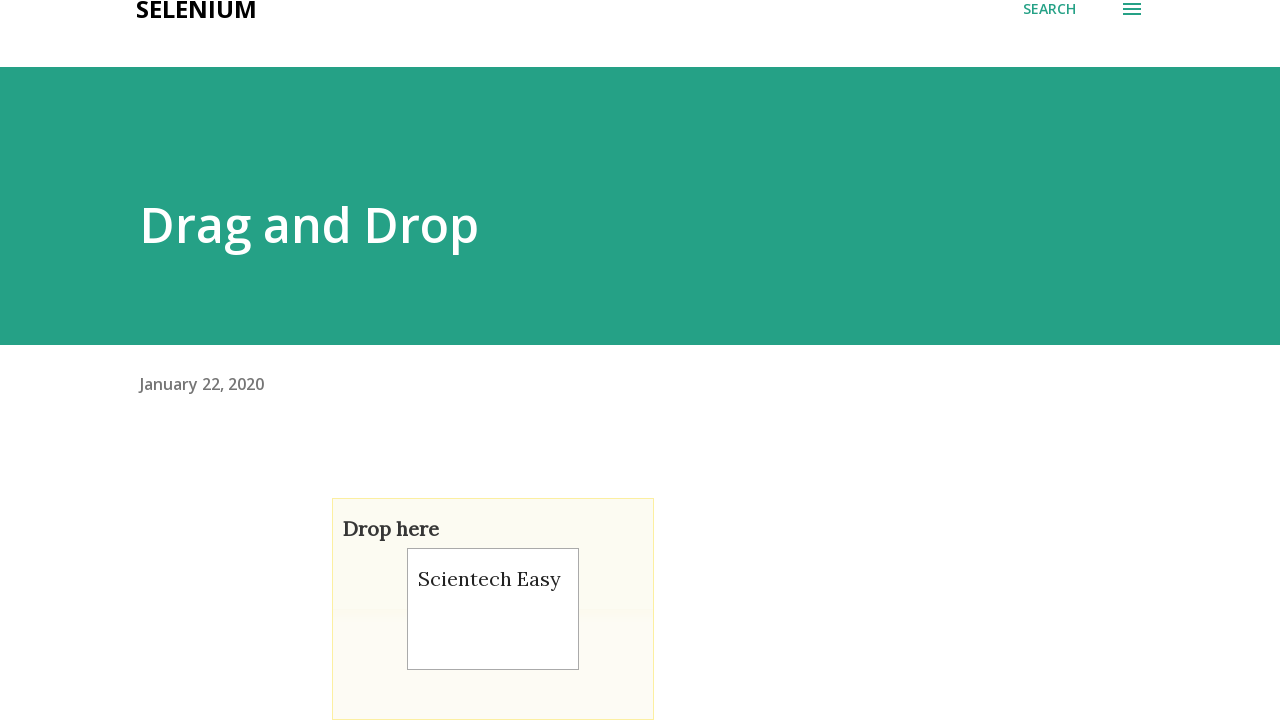

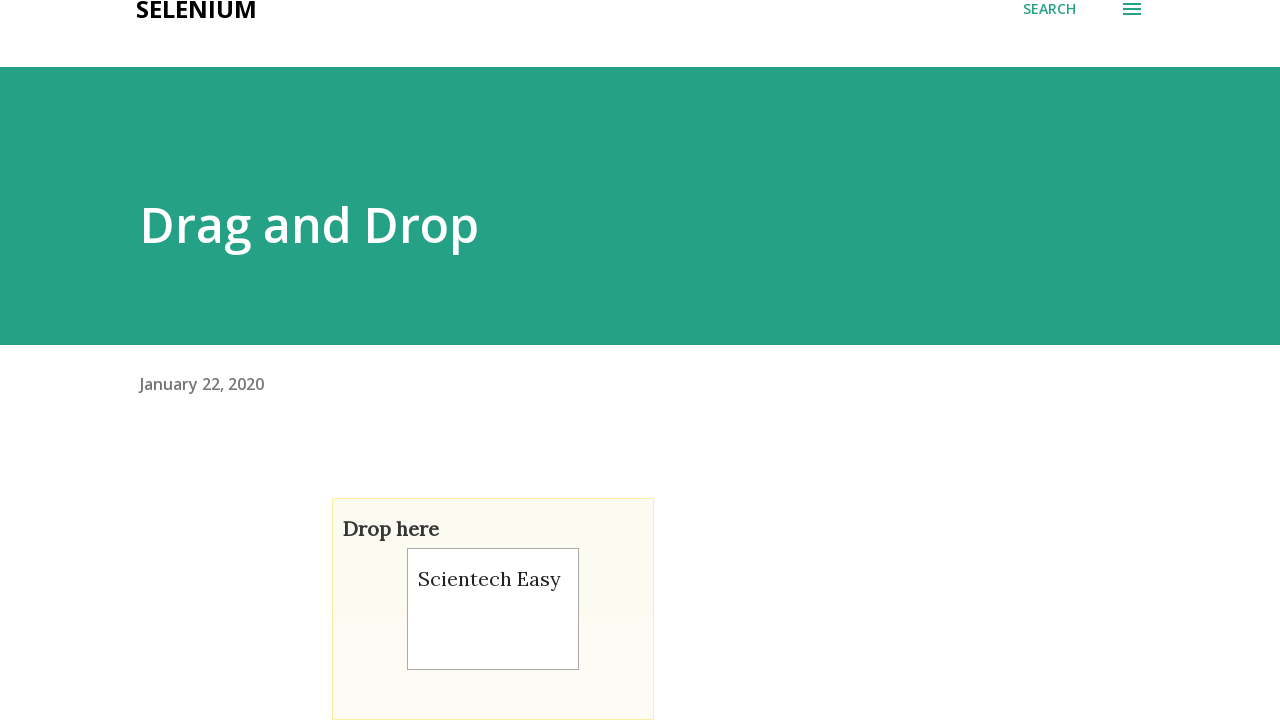